Tests multiple window handling by clicking a link that opens a new window, then switching between windows and verifying their titles.

Starting URL: https://the-internet.herokuapp.com/windows

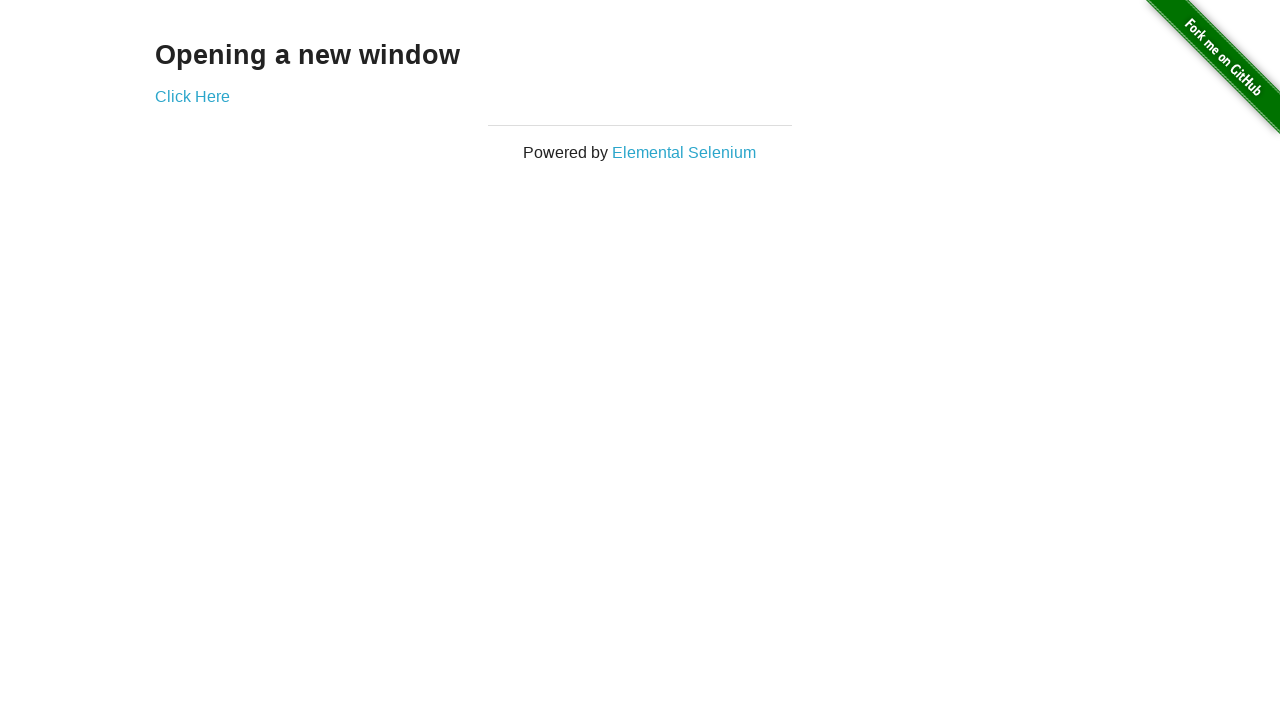

Clicked link that opens new window at (192, 96) on .example a
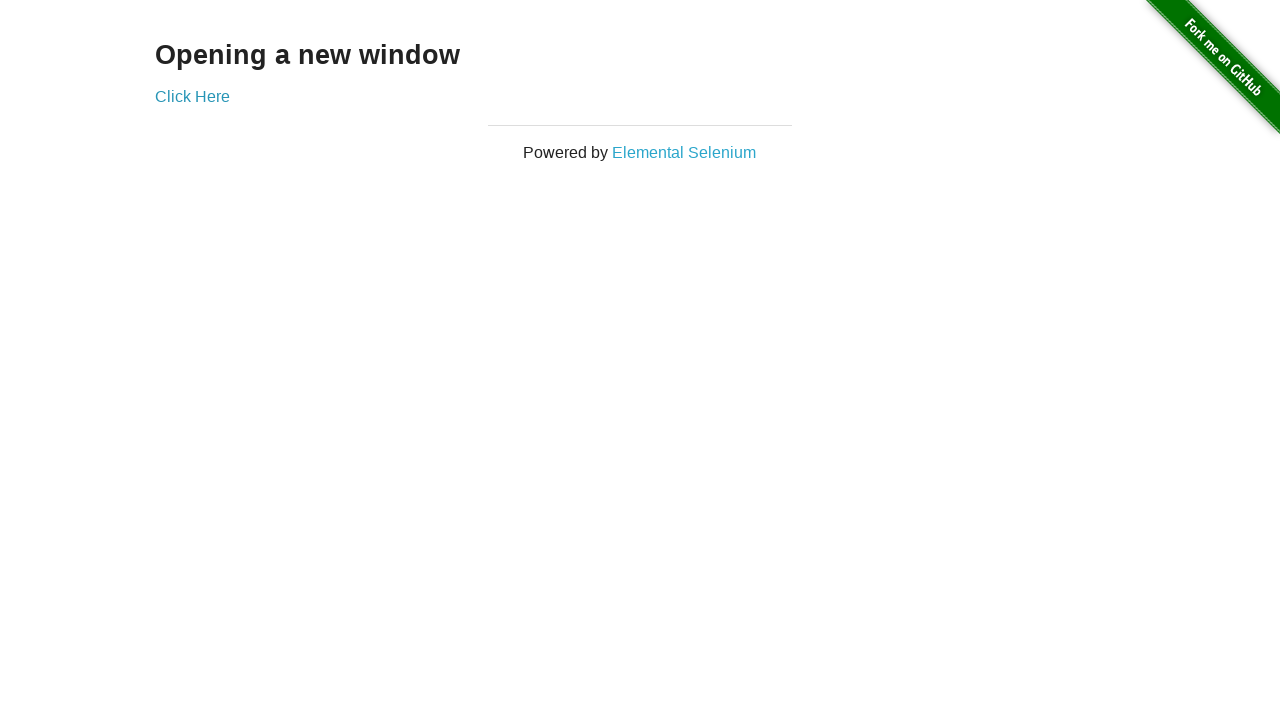

New window loaded
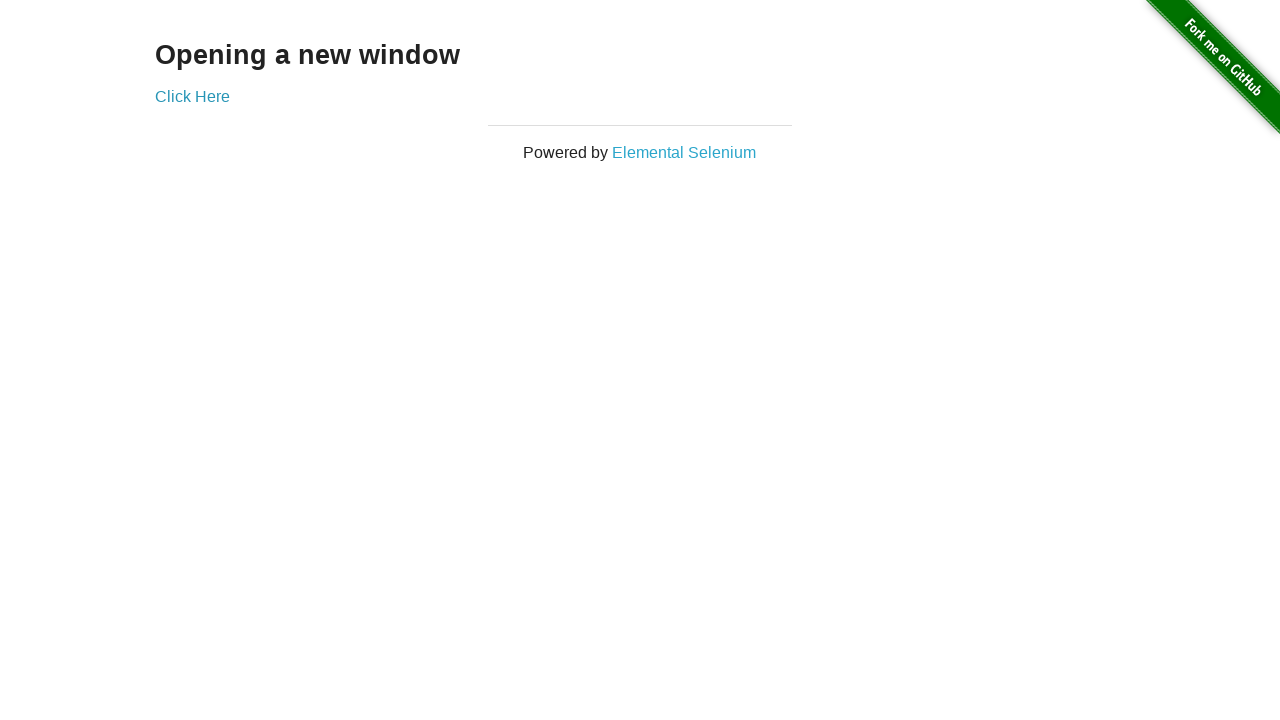

Verified original window title is 'The Internet'
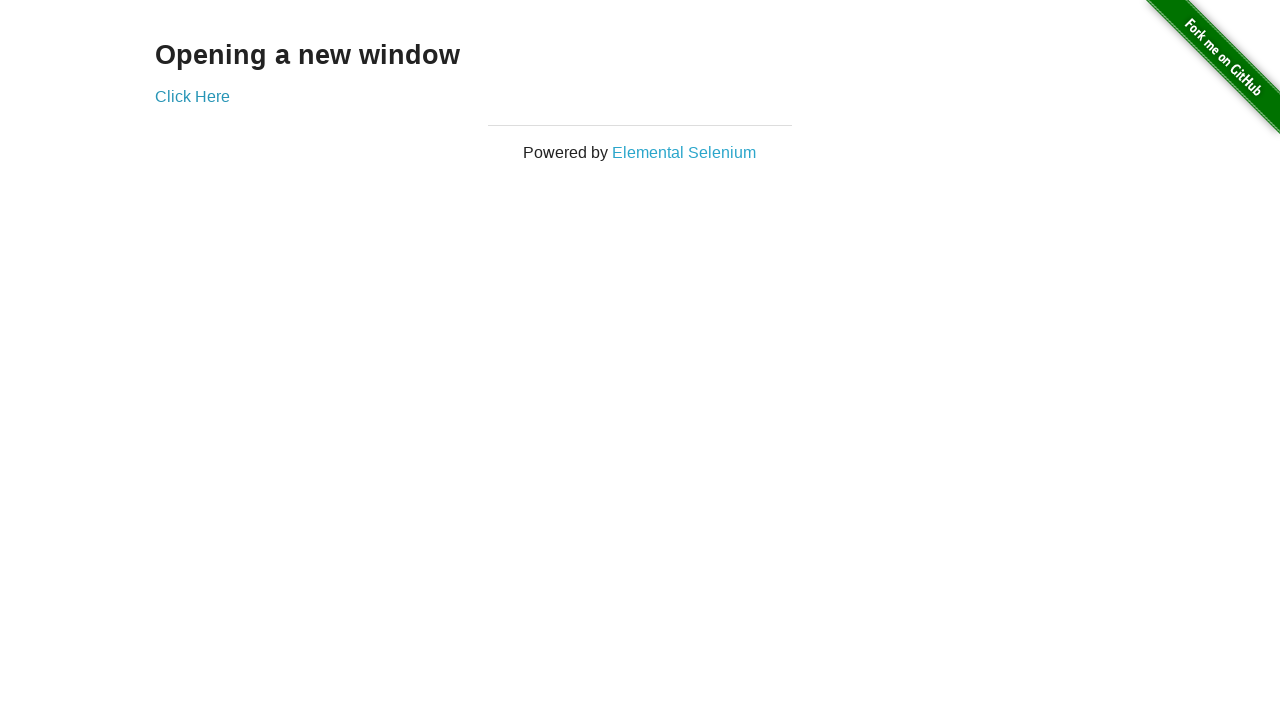

Verified new window title is 'New Window'
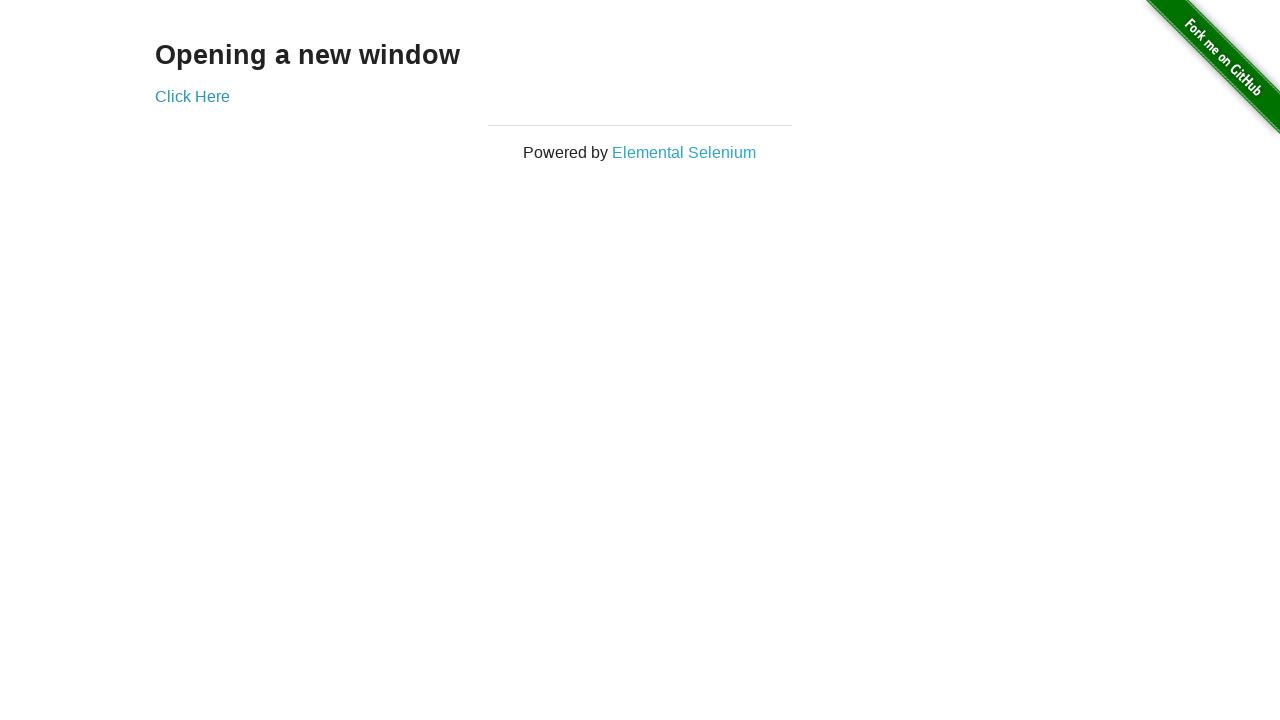

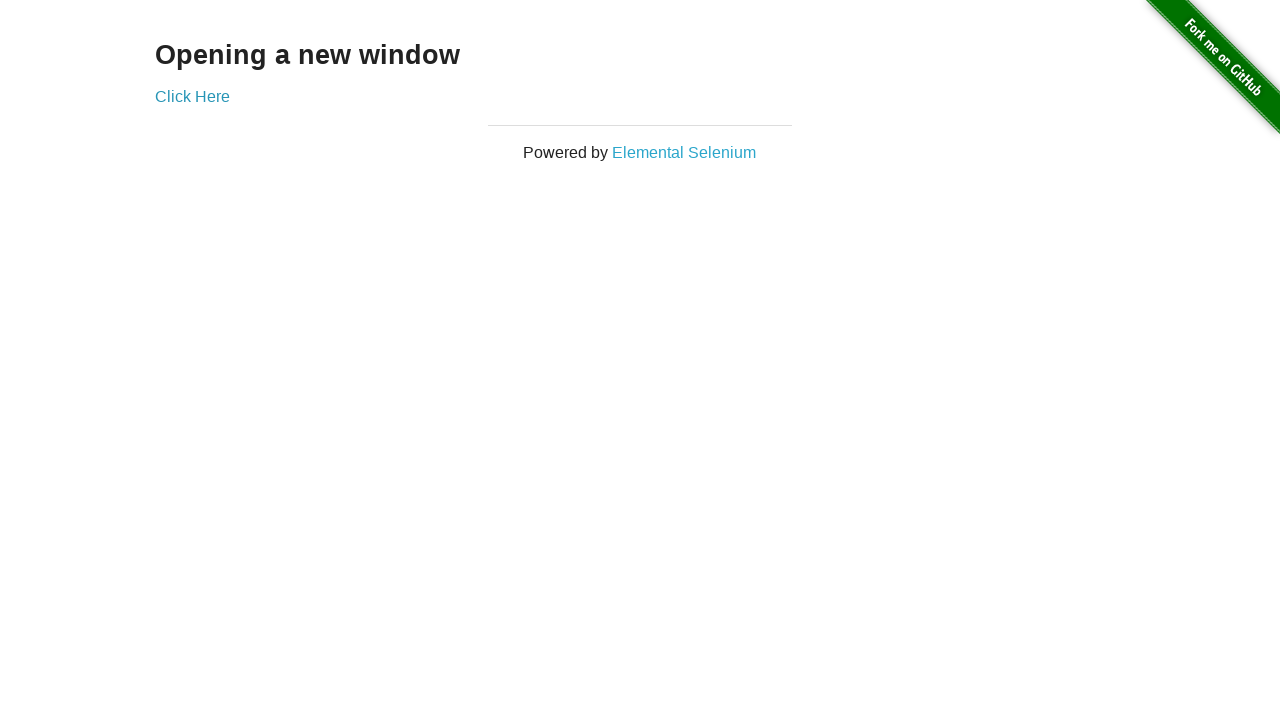